Tests login with wrong password on a sample app by filling username and incorrect password, then clicking login to verify the invalid credentials message.

Starting URL: http://www.uitestingplayground.com/sampleapp

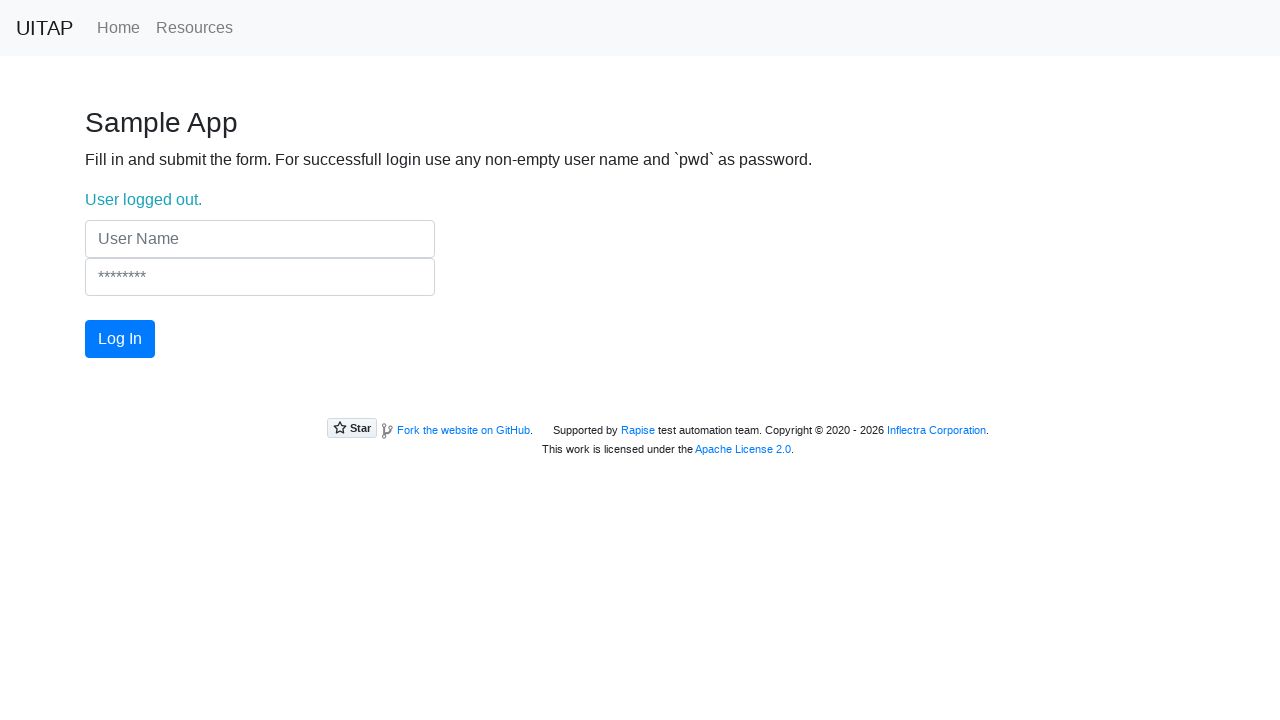

Filled username field with 'Gojo' on input[type="text"]
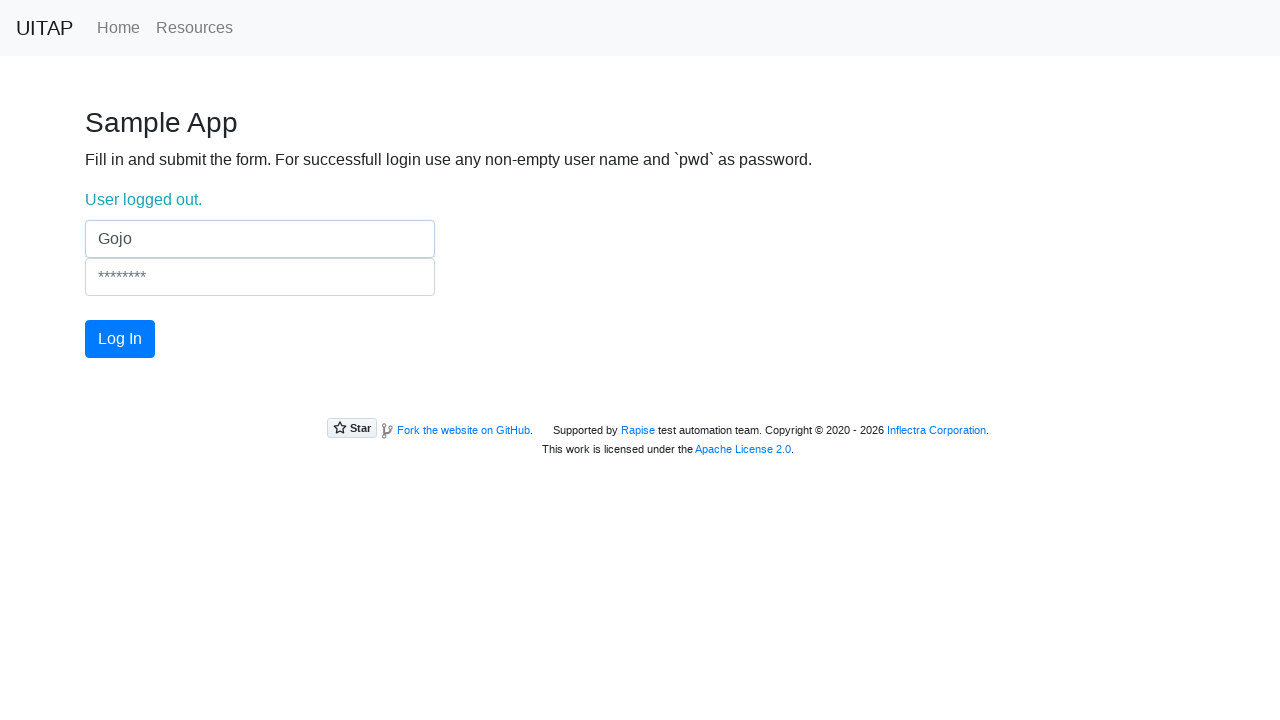

Filled password field with 'WrongPass' on input[type="password"]
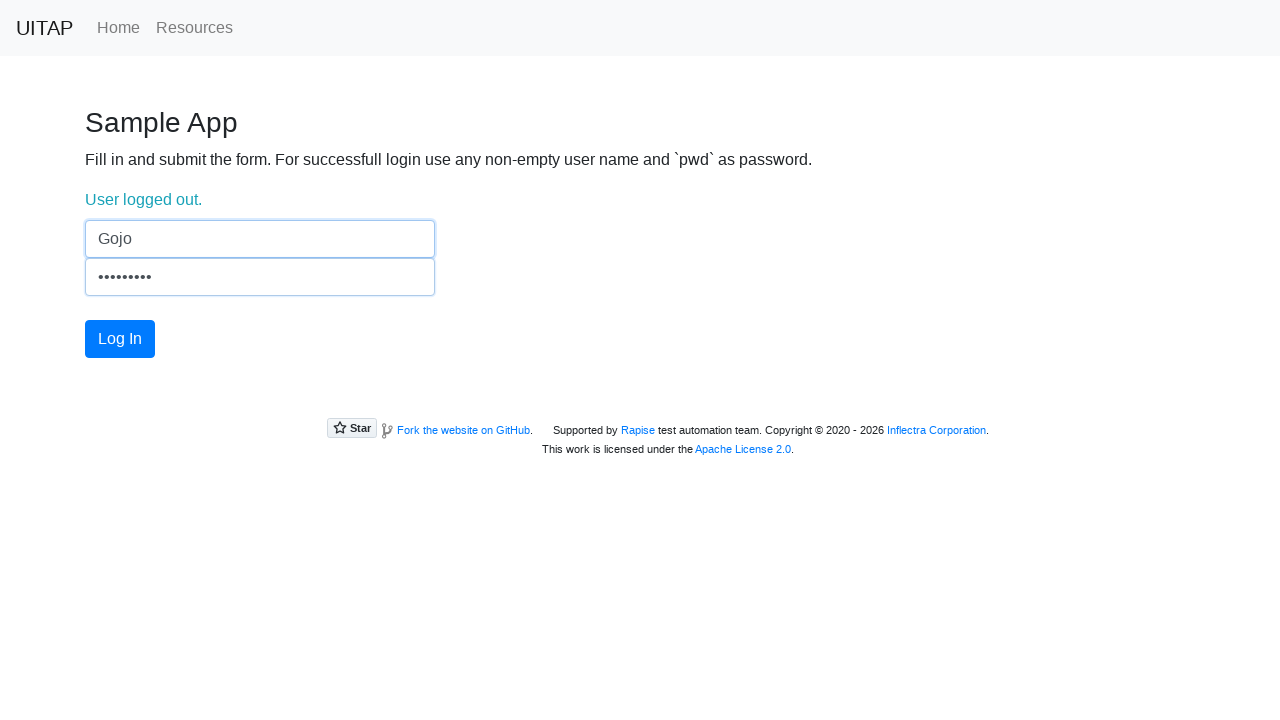

Clicked login button at (120, 339) on #login
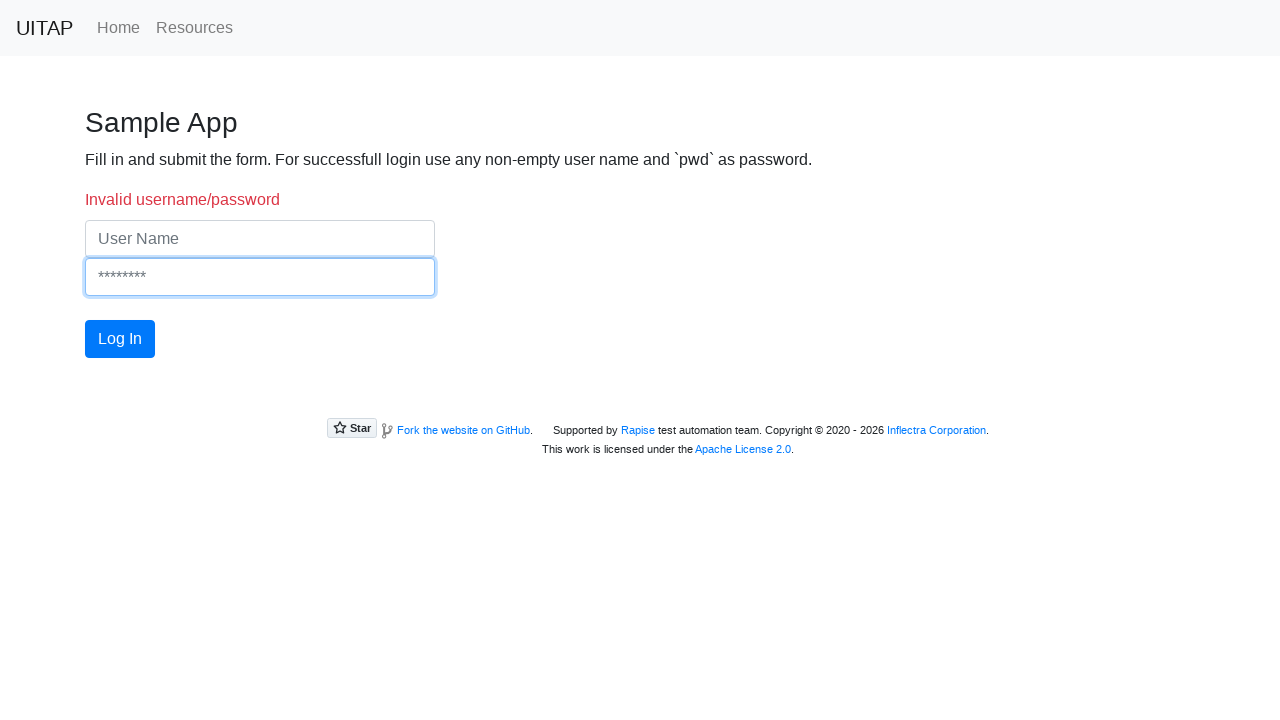

Invalid credentials message appeared
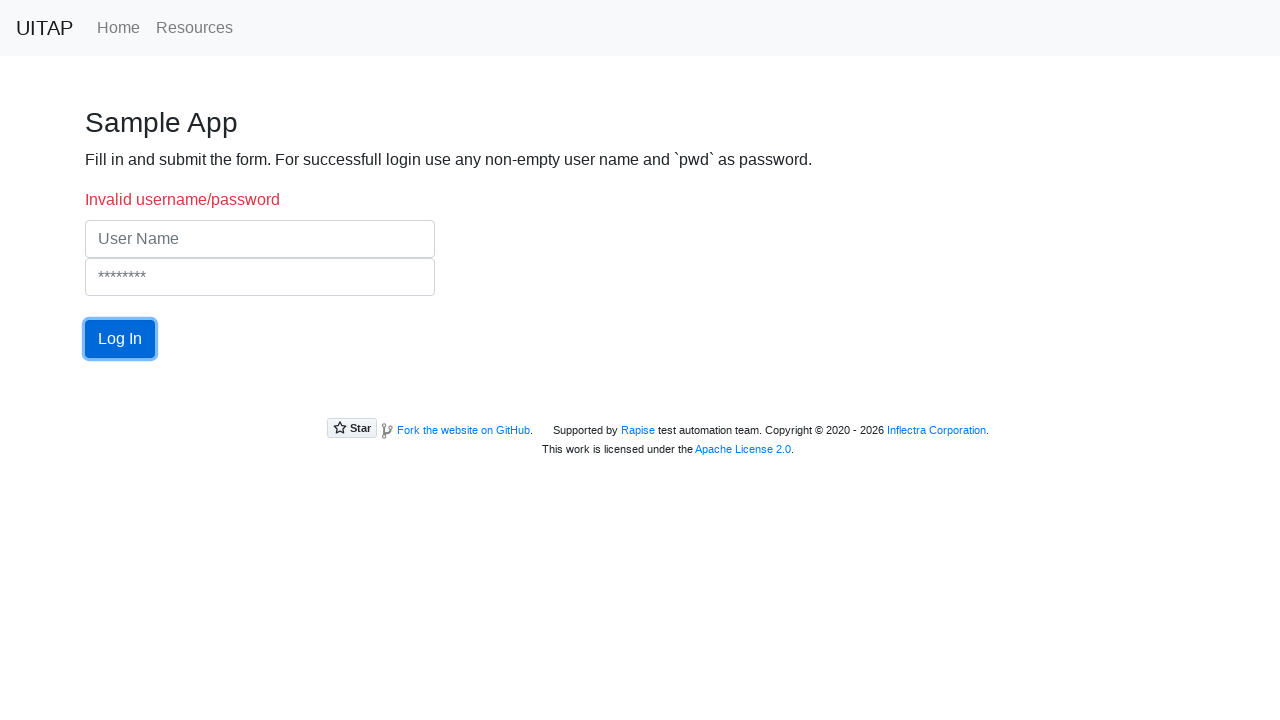

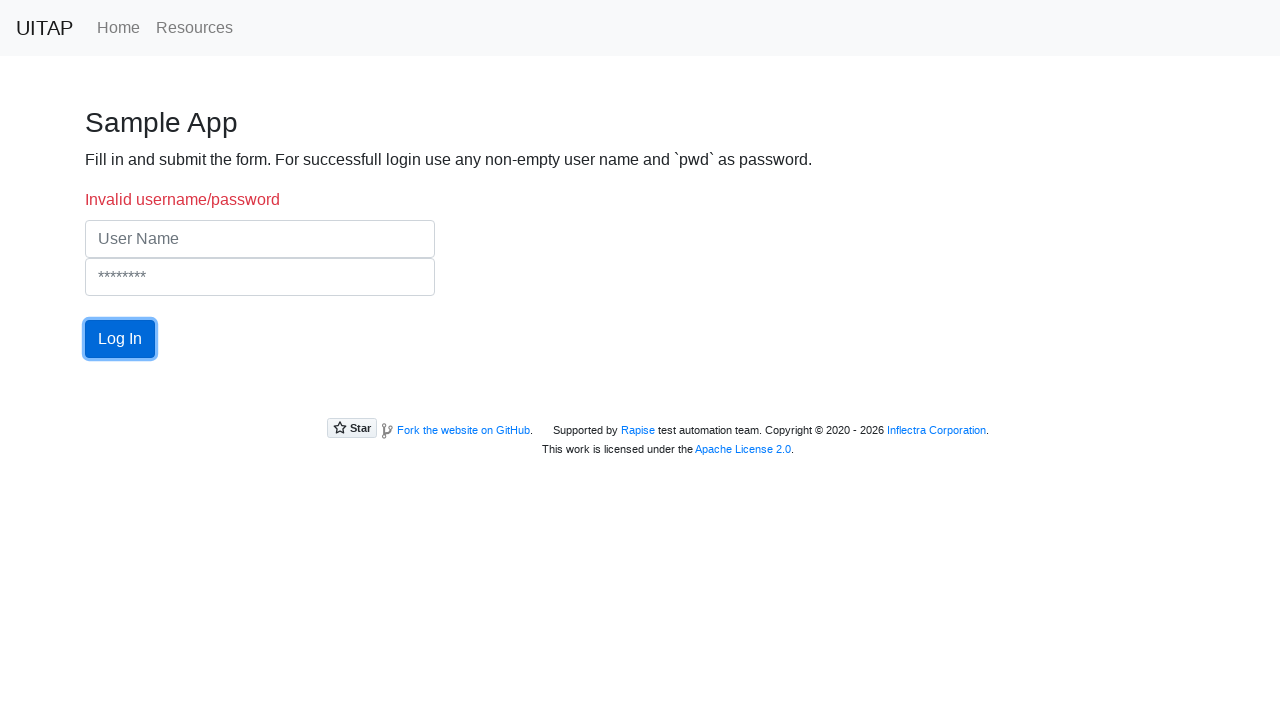